Tests mouse actions including double-click to copy text between fields and drag-and-drop functionality on a test automation practice page

Starting URL: https://testautomationpractice.blogspot.com/

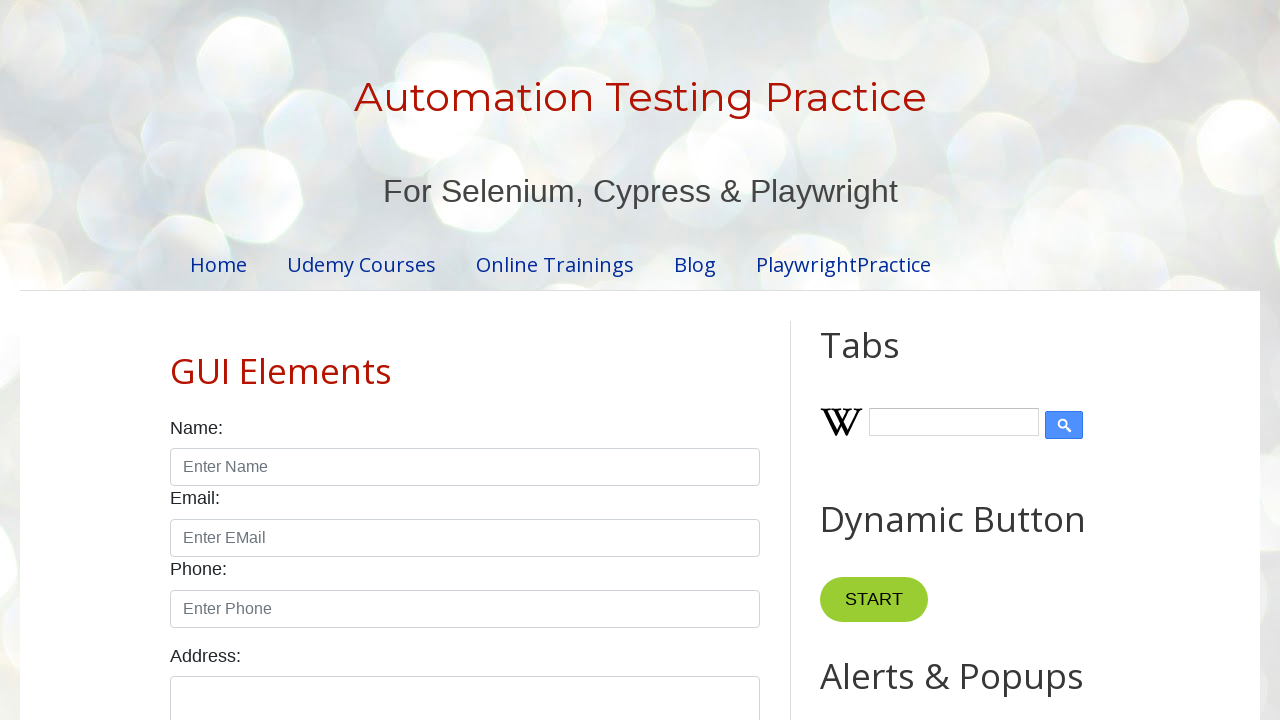

Cleared the first input field on xpath=//input[@id='field1']
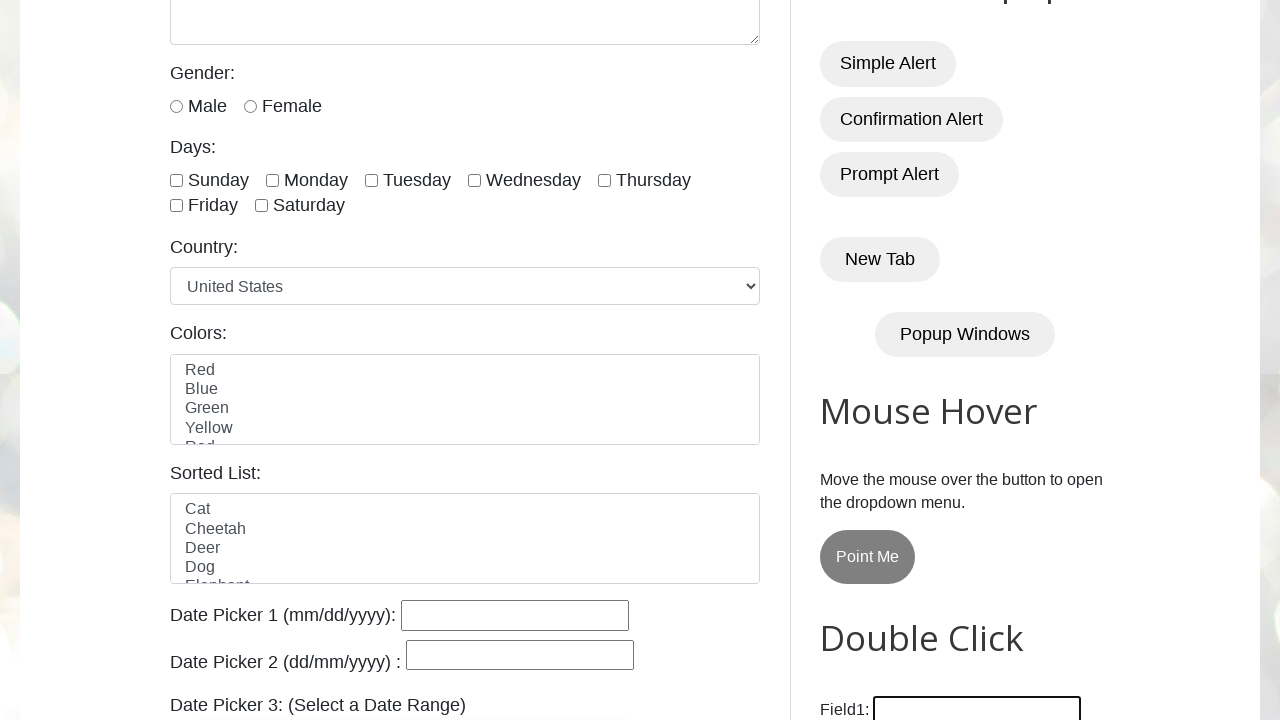

Filled first field with 'Santosh' on //input[@id='field1']
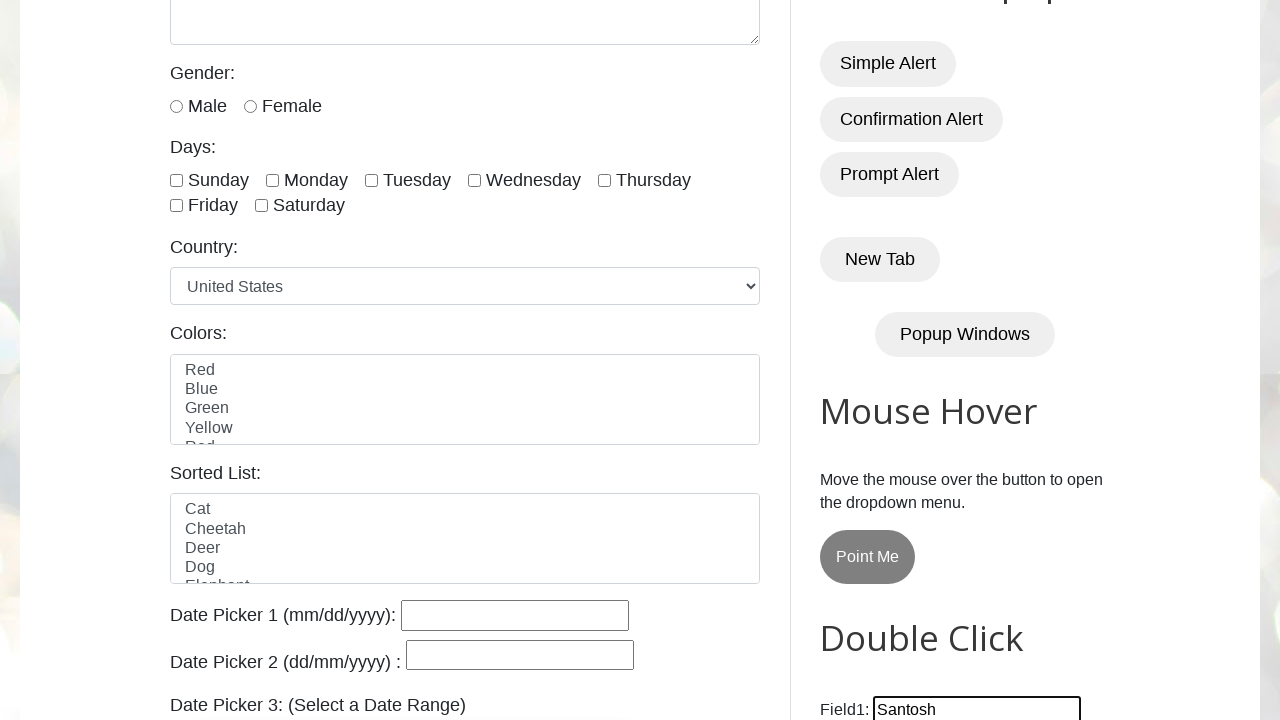

Double-clicked Copy Text button to copy text from field1 to field2 at (885, 360) on xpath=//button[text()='Copy Text']
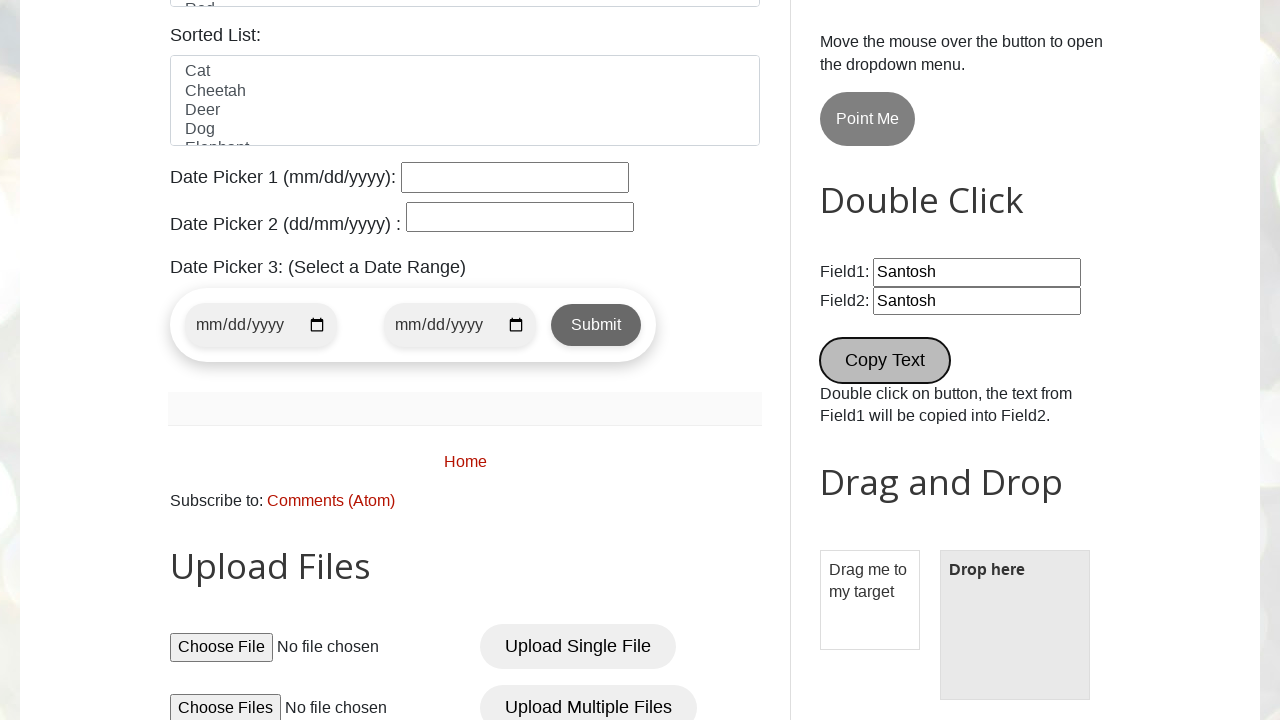

Waited for copy action to complete
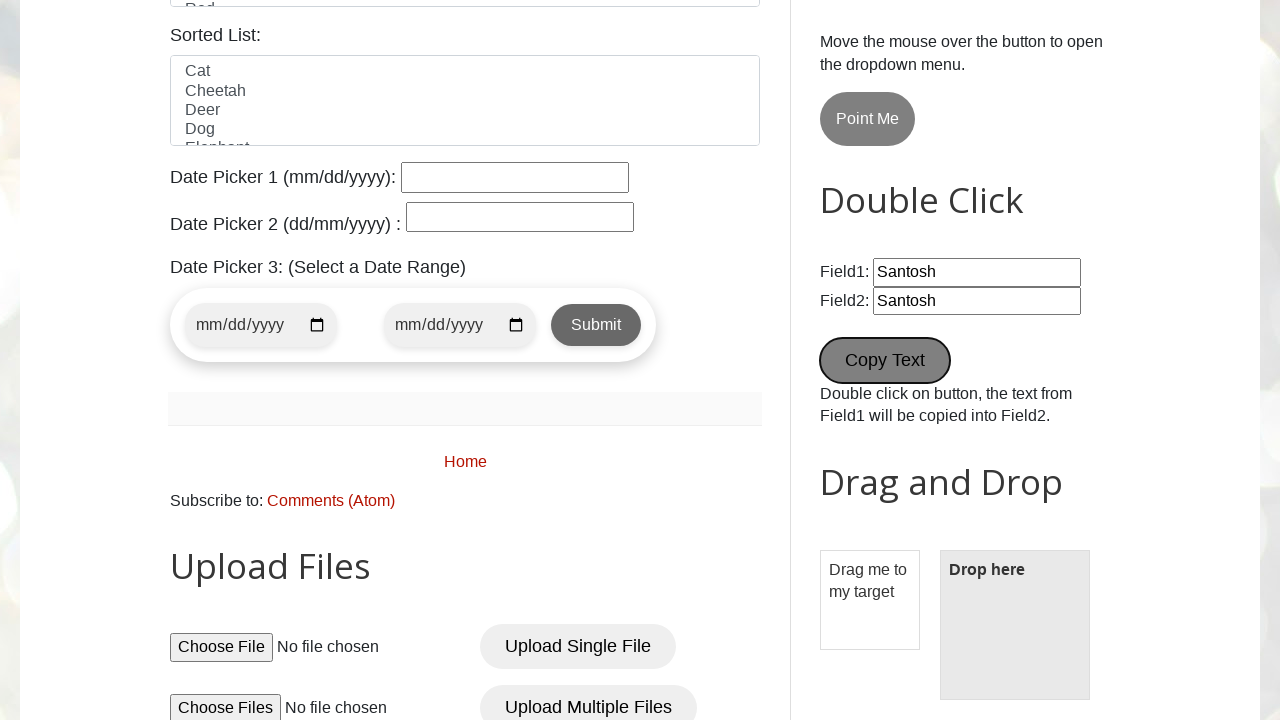

Dragged draggable element to droppable target at (1015, 625)
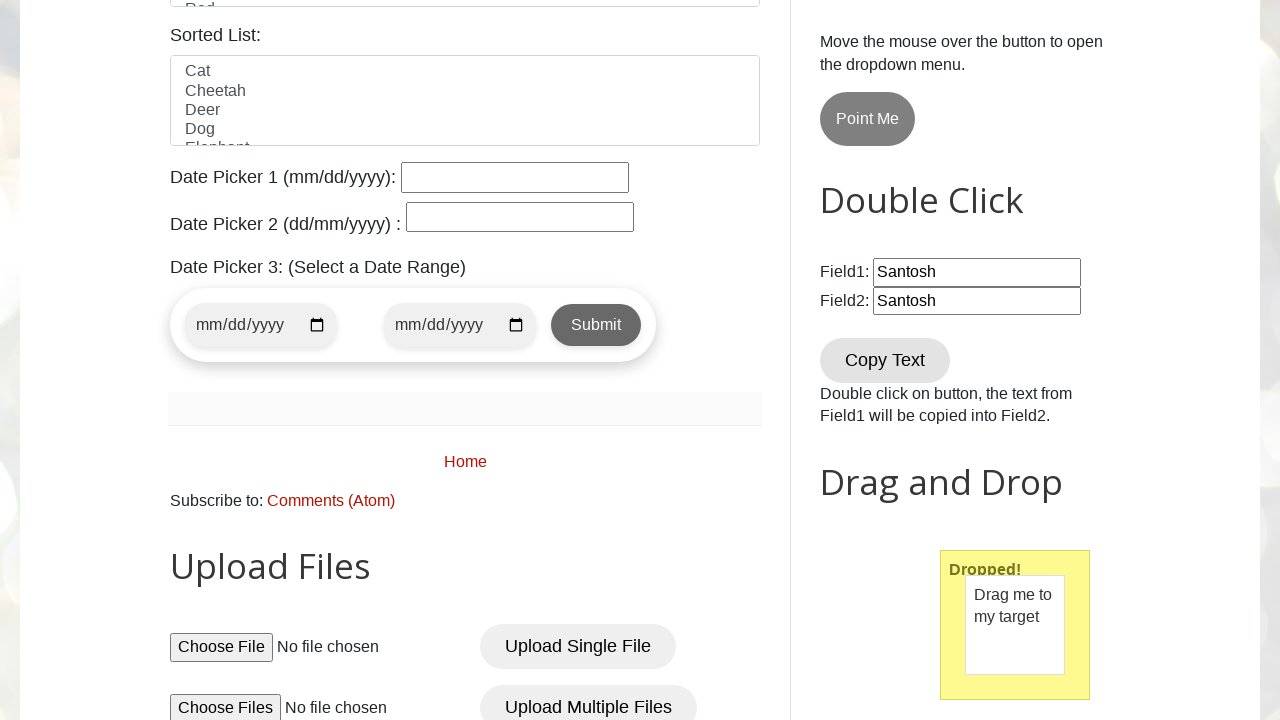

Located message element in drop target
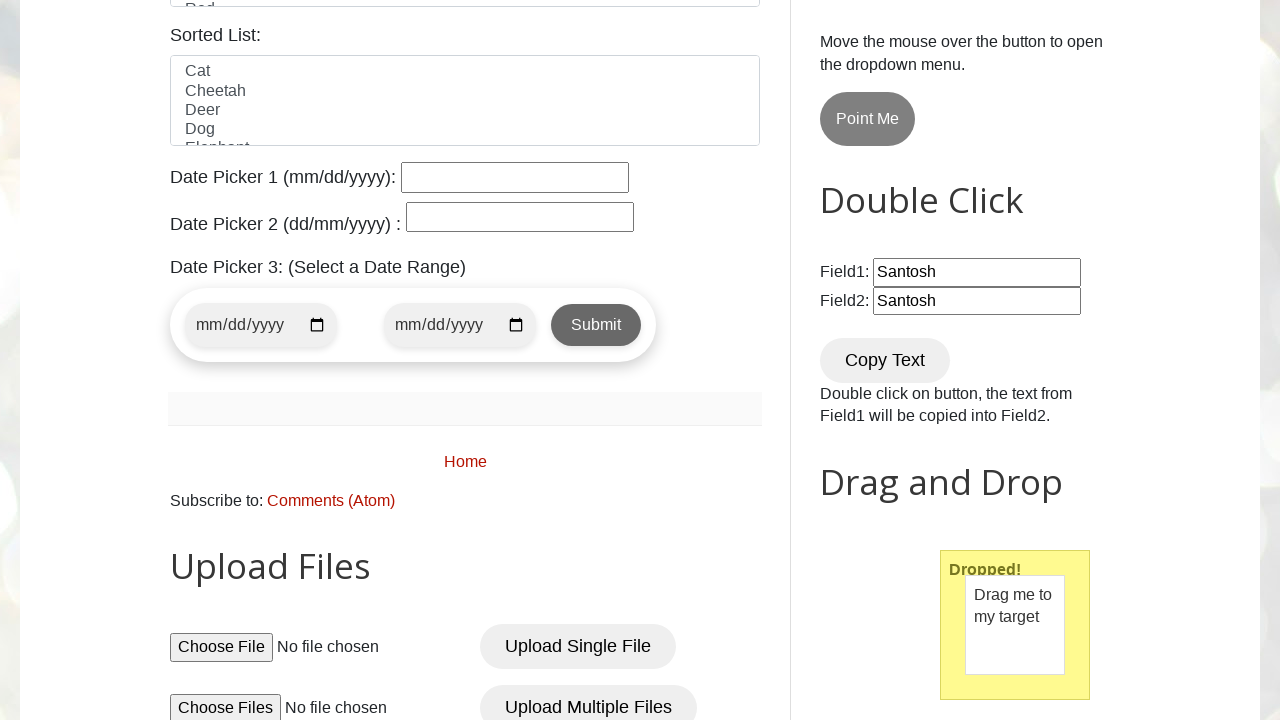

Verified drop was successful - message element is visible
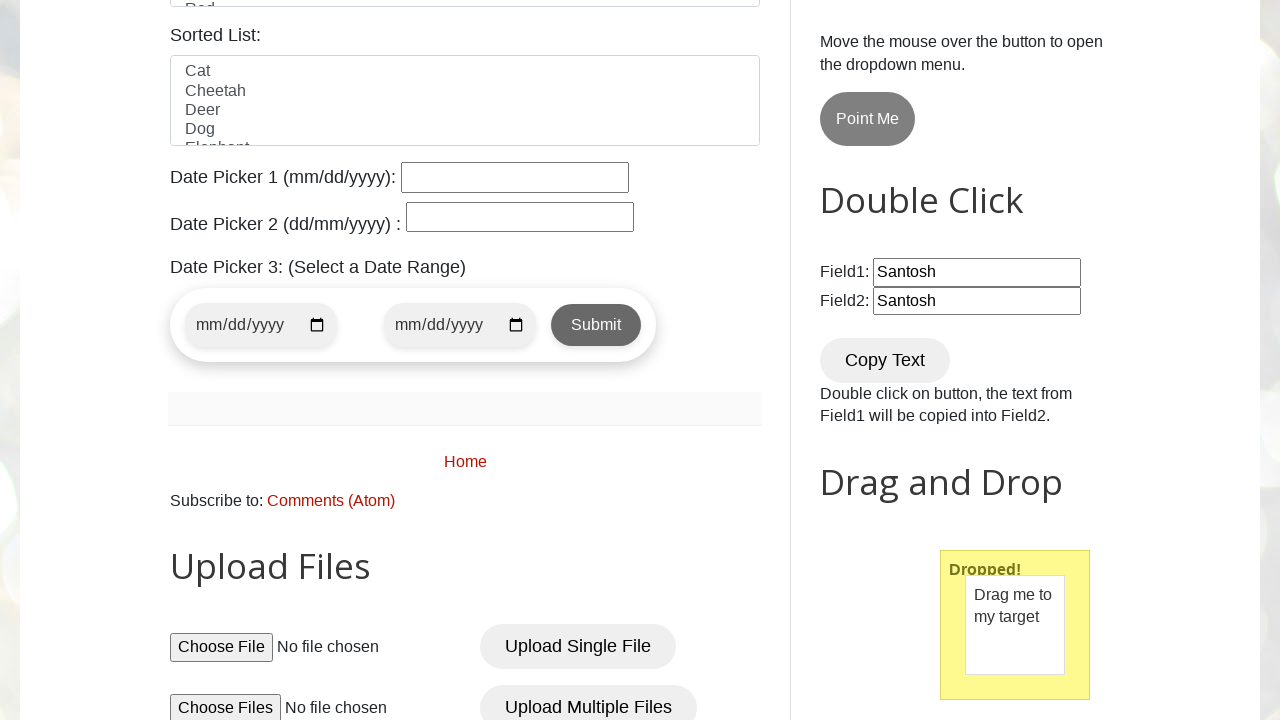

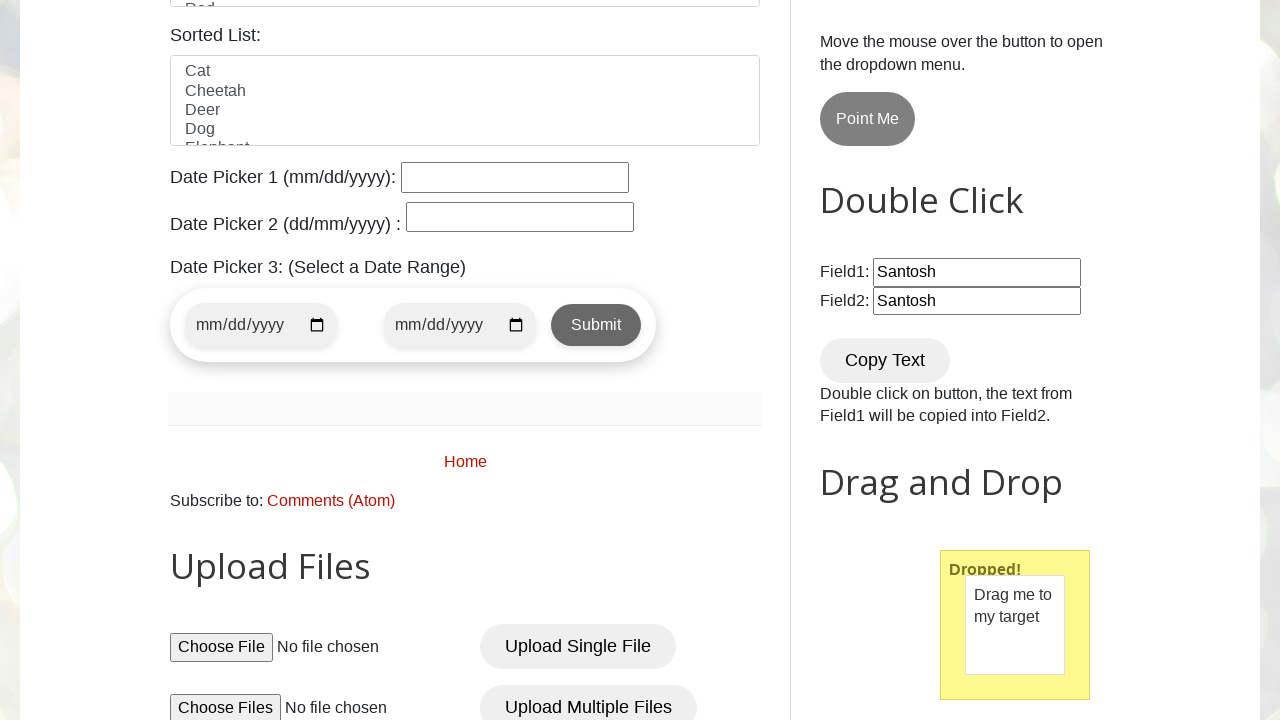